Counts the number of images on the page and verifies if there are exactly 400 images

Starting URL: https://janasya.com/

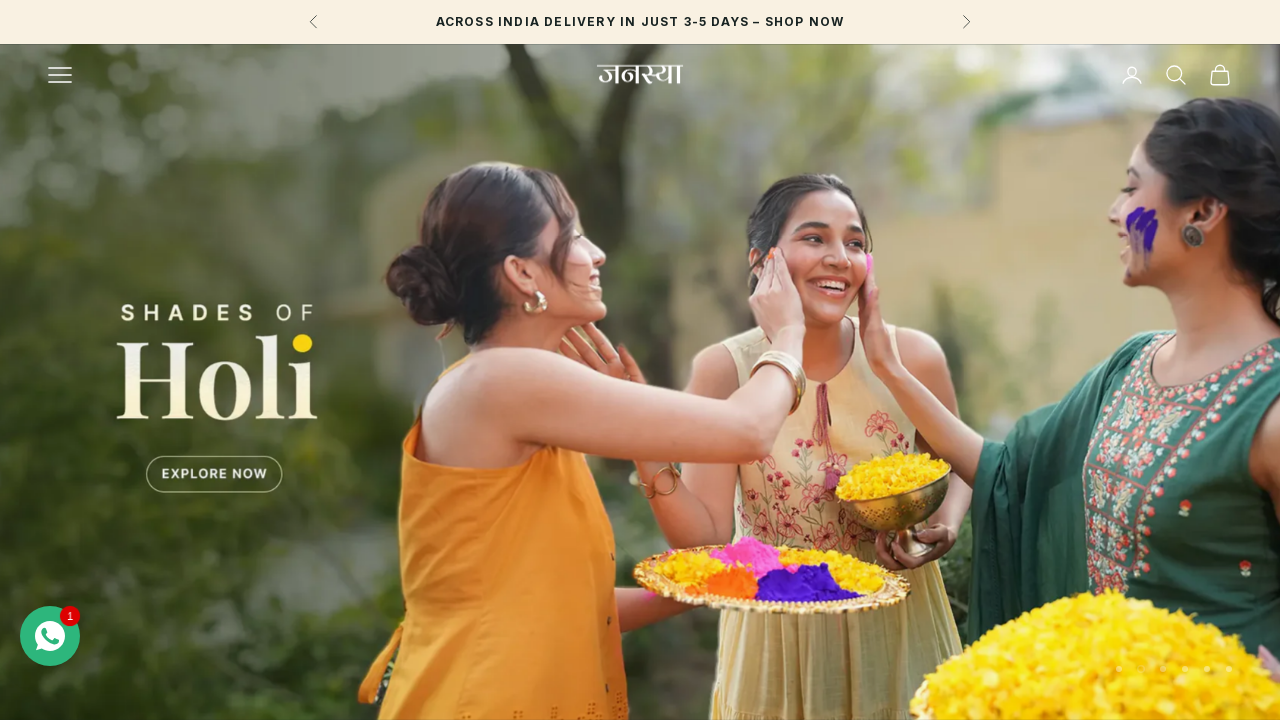

Navigated to https://janasya.com/
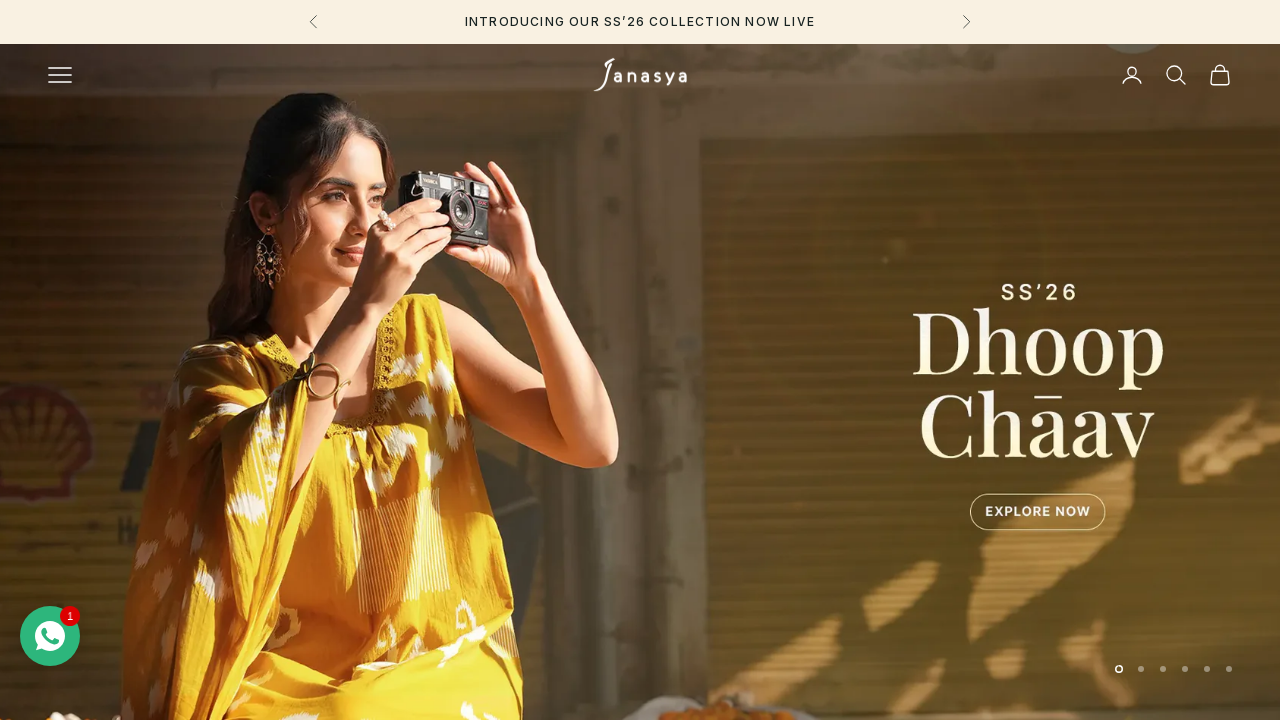

Located all image elements on the page
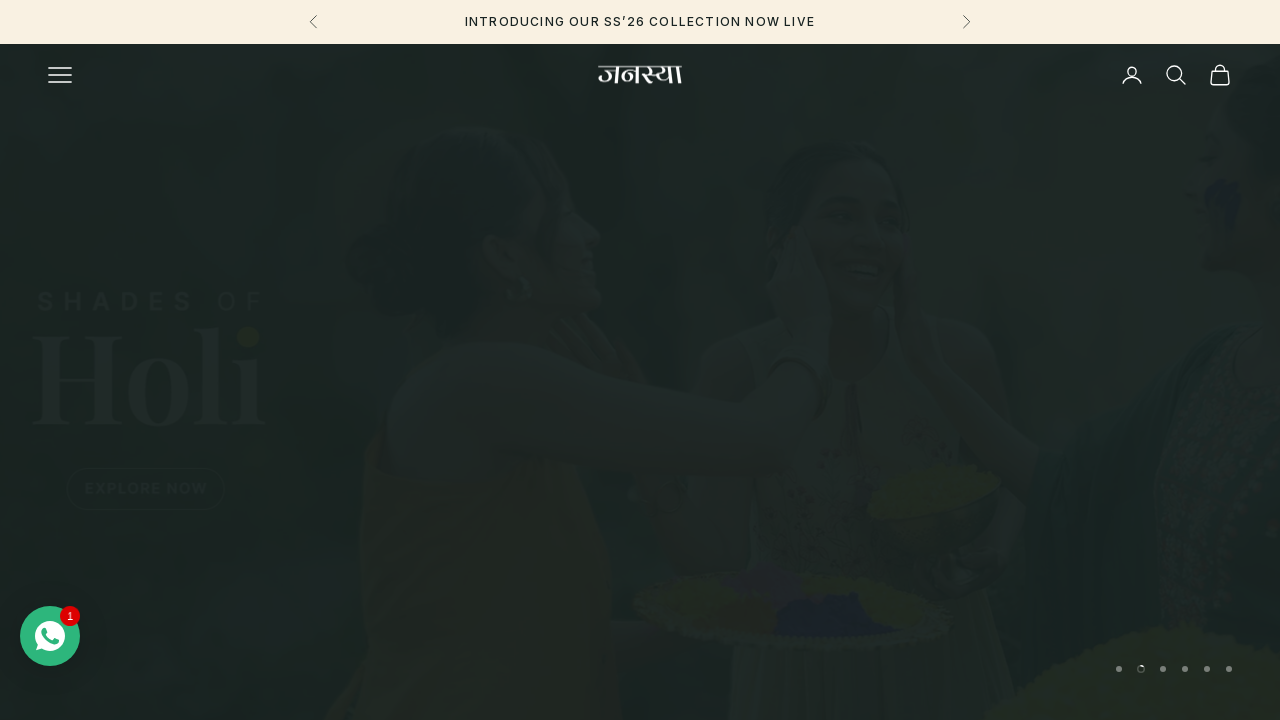

Counted 34 images on the page
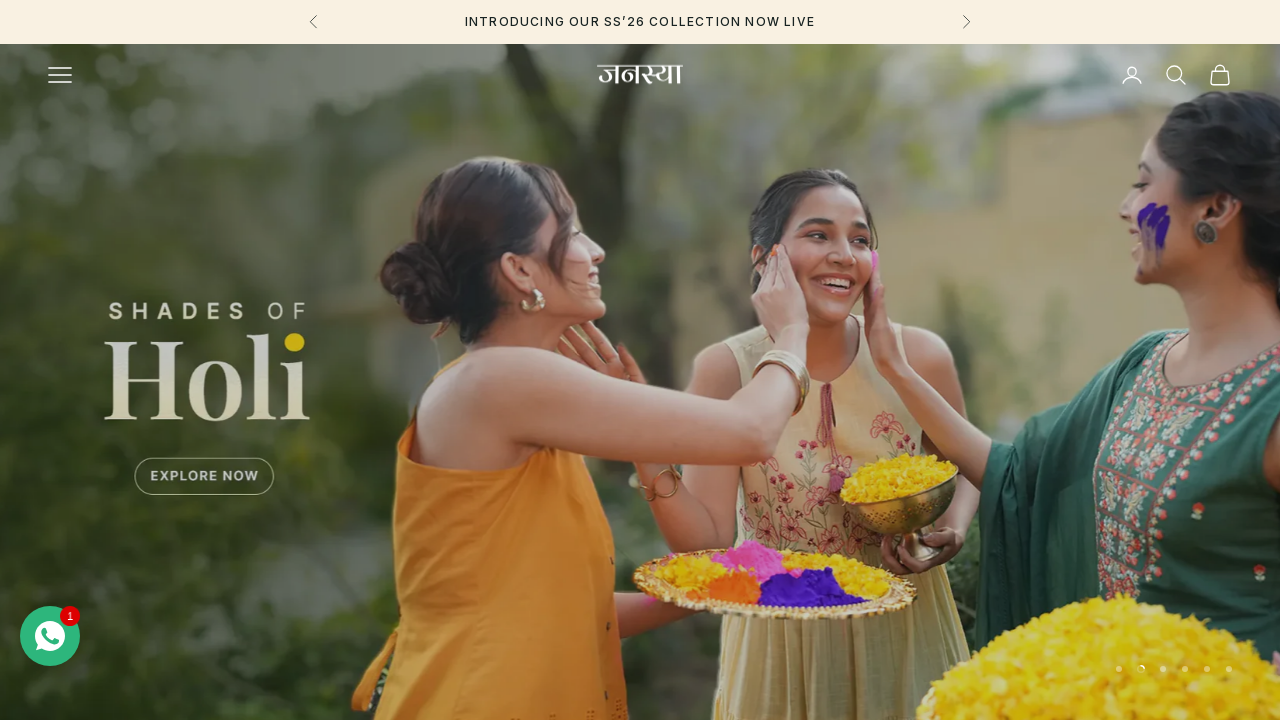

Image count verification failed - expected 400 but found 34 - FAIL
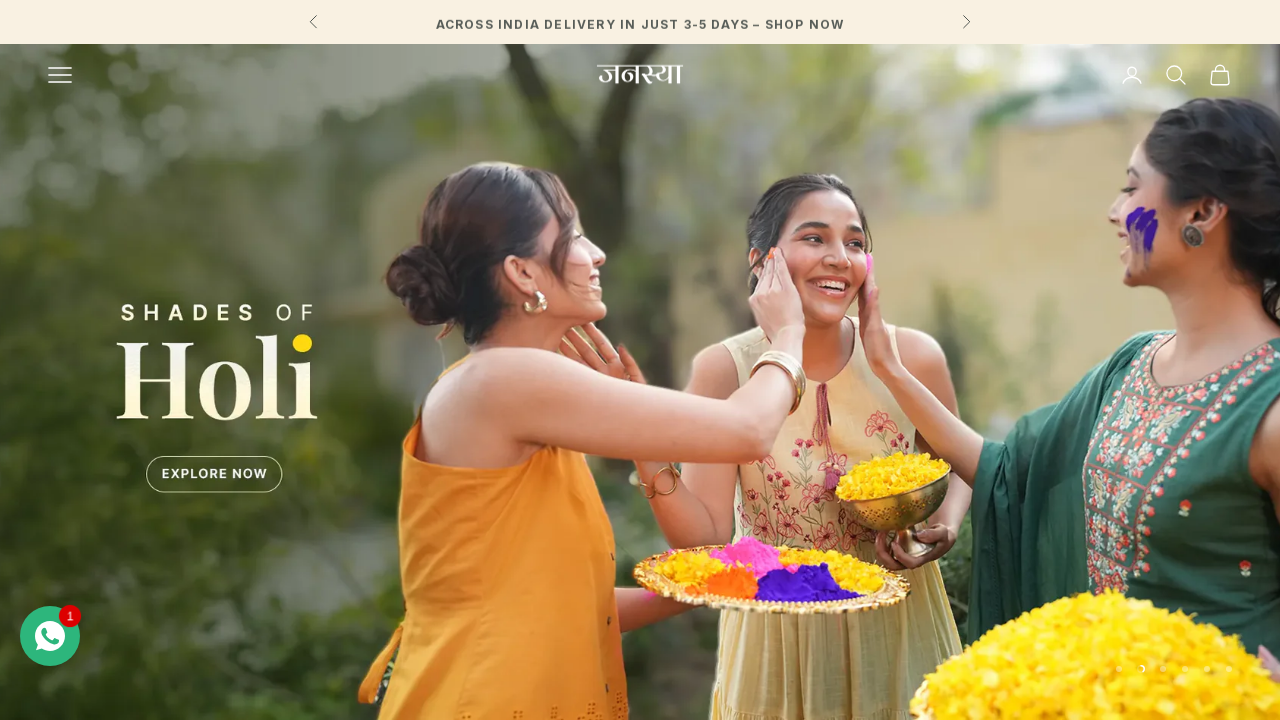

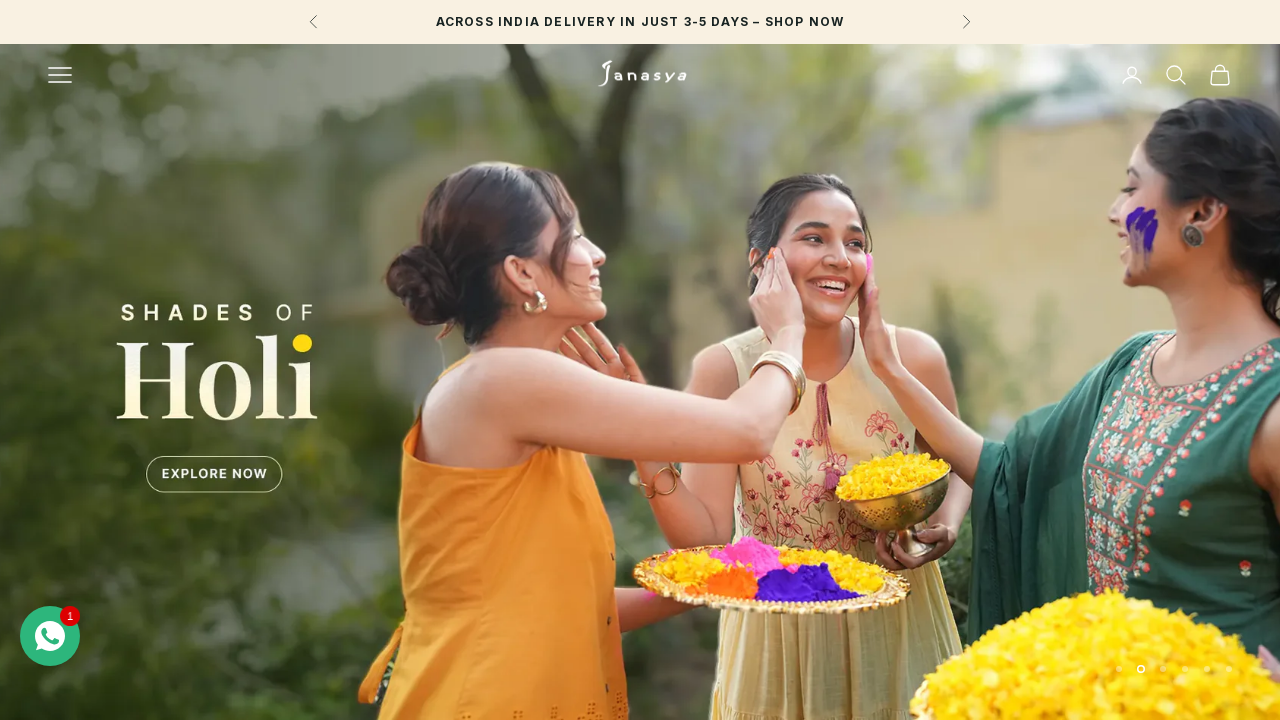